Navigates to text-box page (demonstrates basic navigation)

Starting URL: https://demoqa.com/text-box

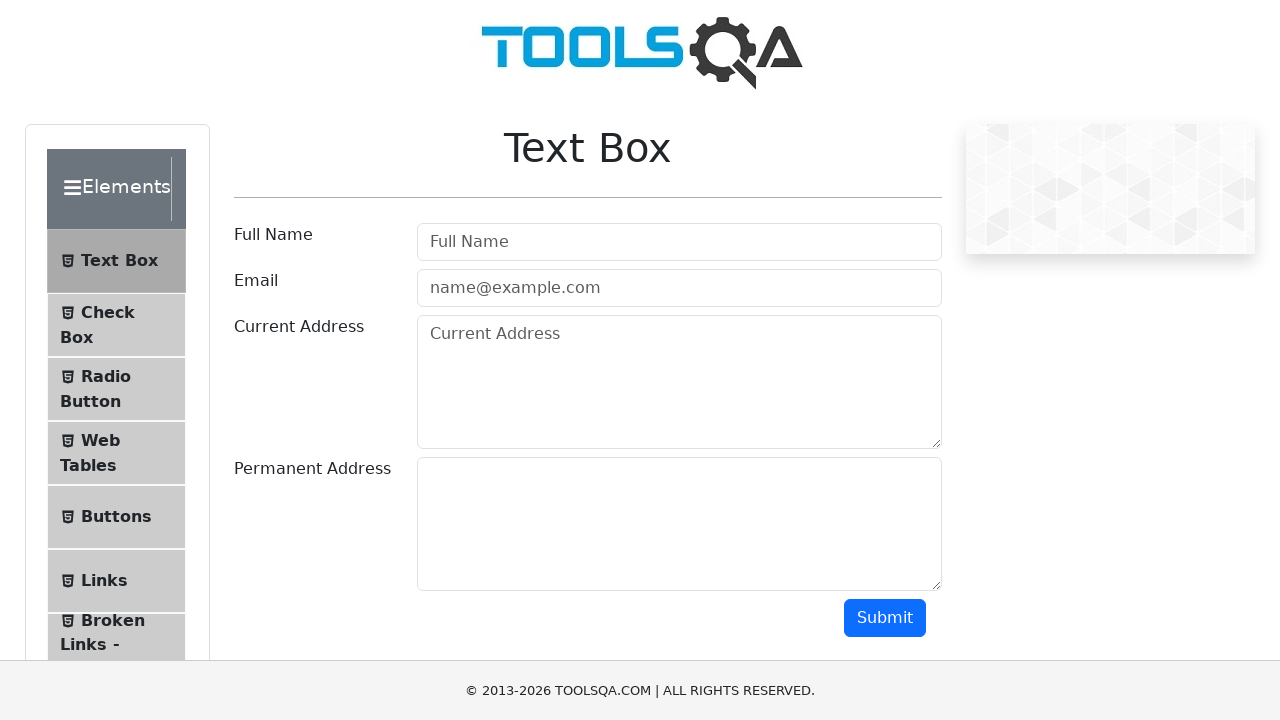

Navigated to text-box page at https://demoqa.com/text-box
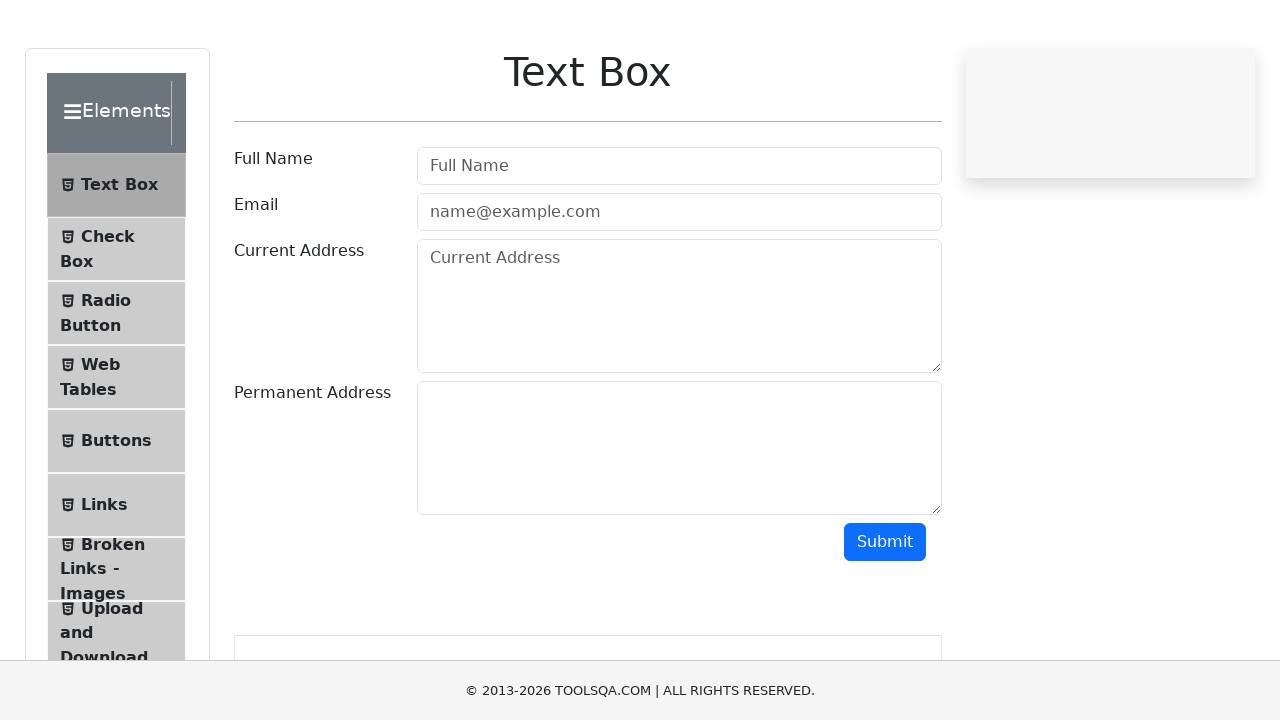

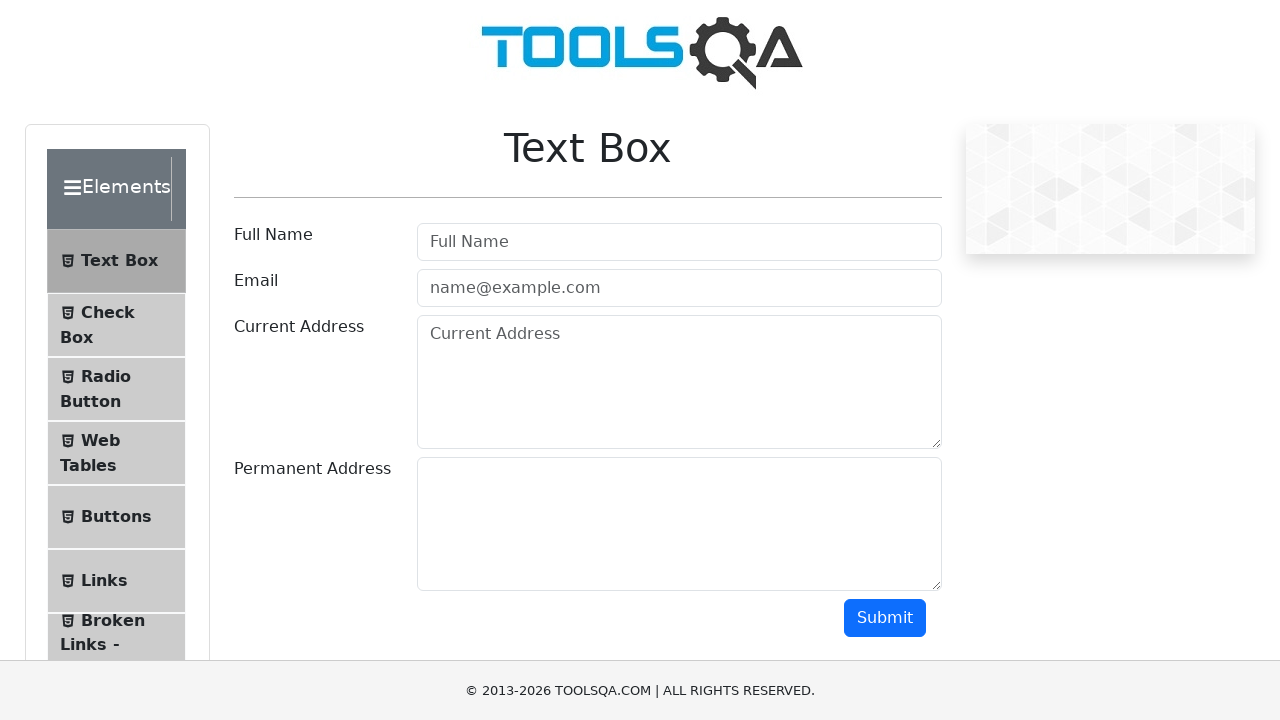